Tests A/B Testing page navigation by clicking on the A/B Testing link

Starting URL: http://the-internet.herokuapp.com/

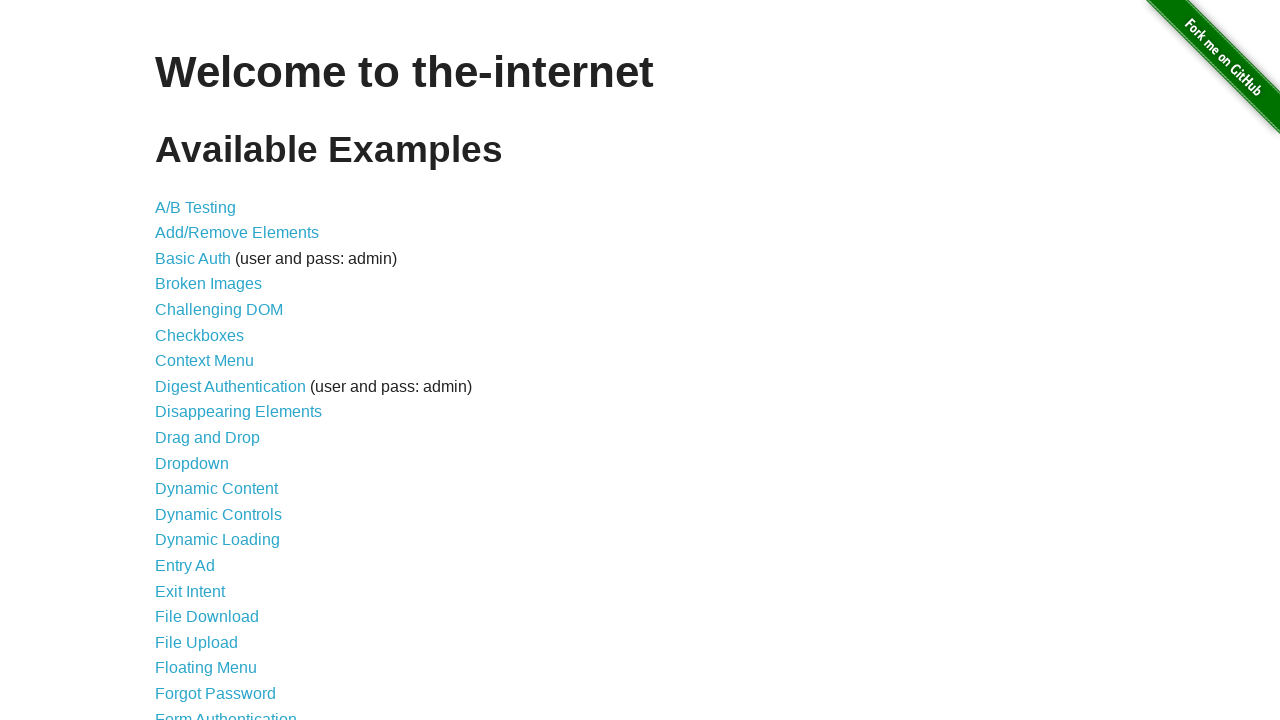

Clicked on A/B Testing link at (196, 207) on xpath=//a[text()='A/B Testing']
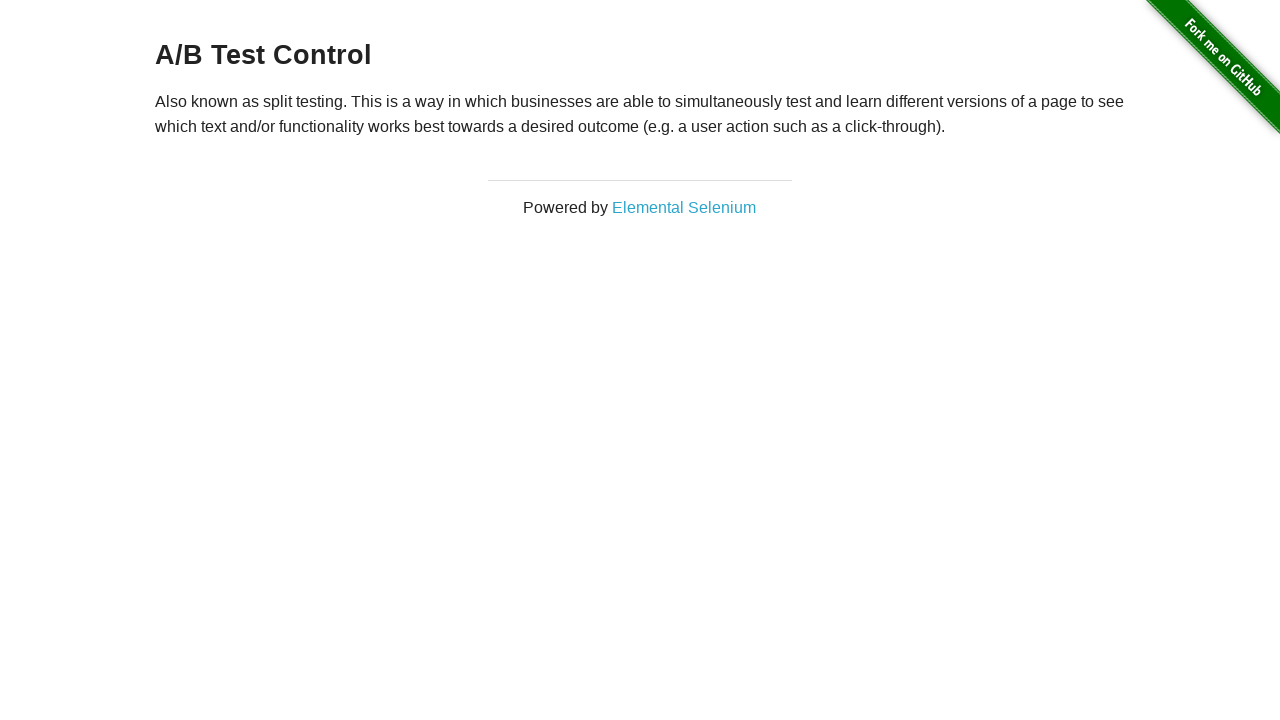

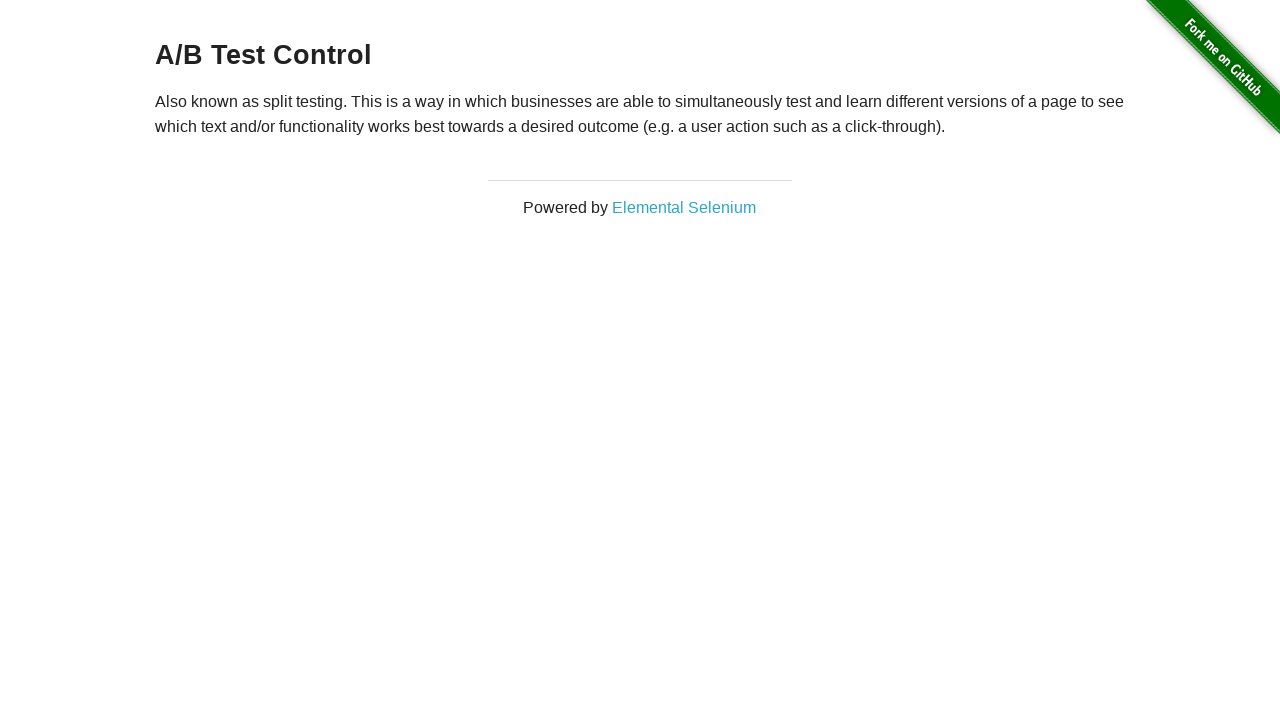